Searches for rings on BlueStone website, applies a price filter (below Rs 10000), and verifies the filtered results are displayed

Starting URL: https://www.bluestone.com/

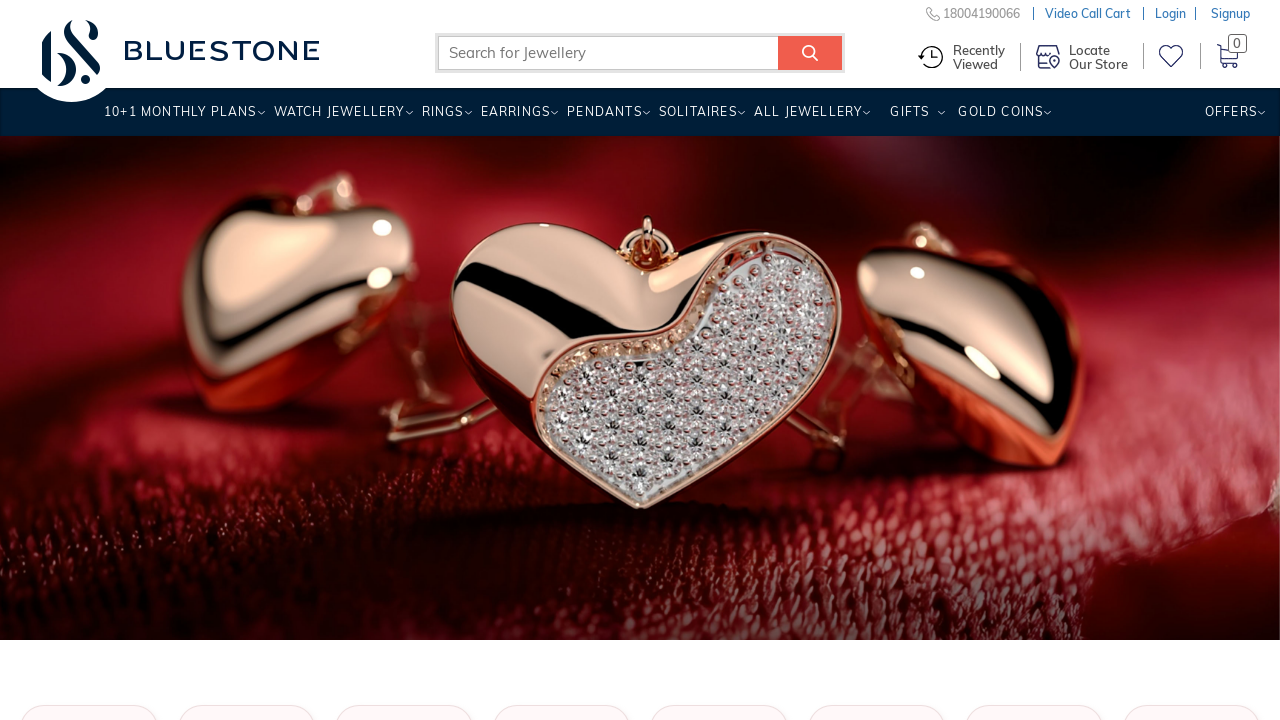

Filled search field with 'Rings' on #search_query_top_elastic_search
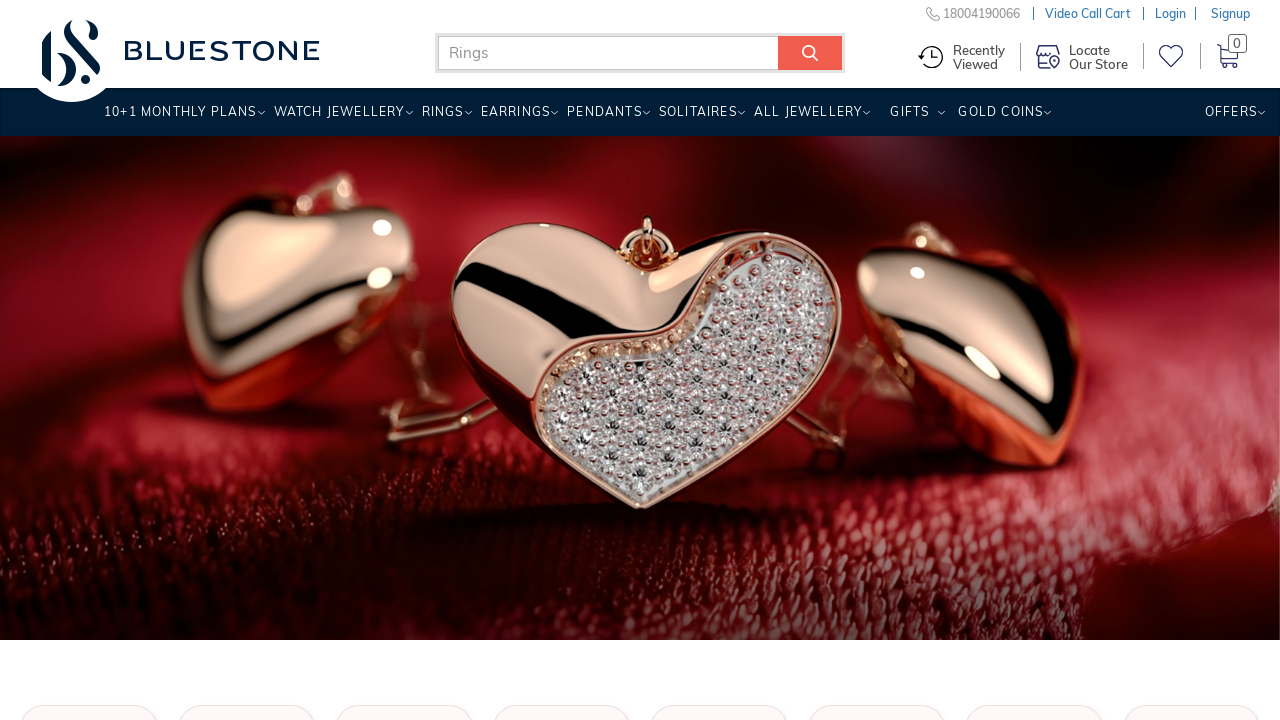

Pressed Enter to search for rings on #search_query_top_elastic_search
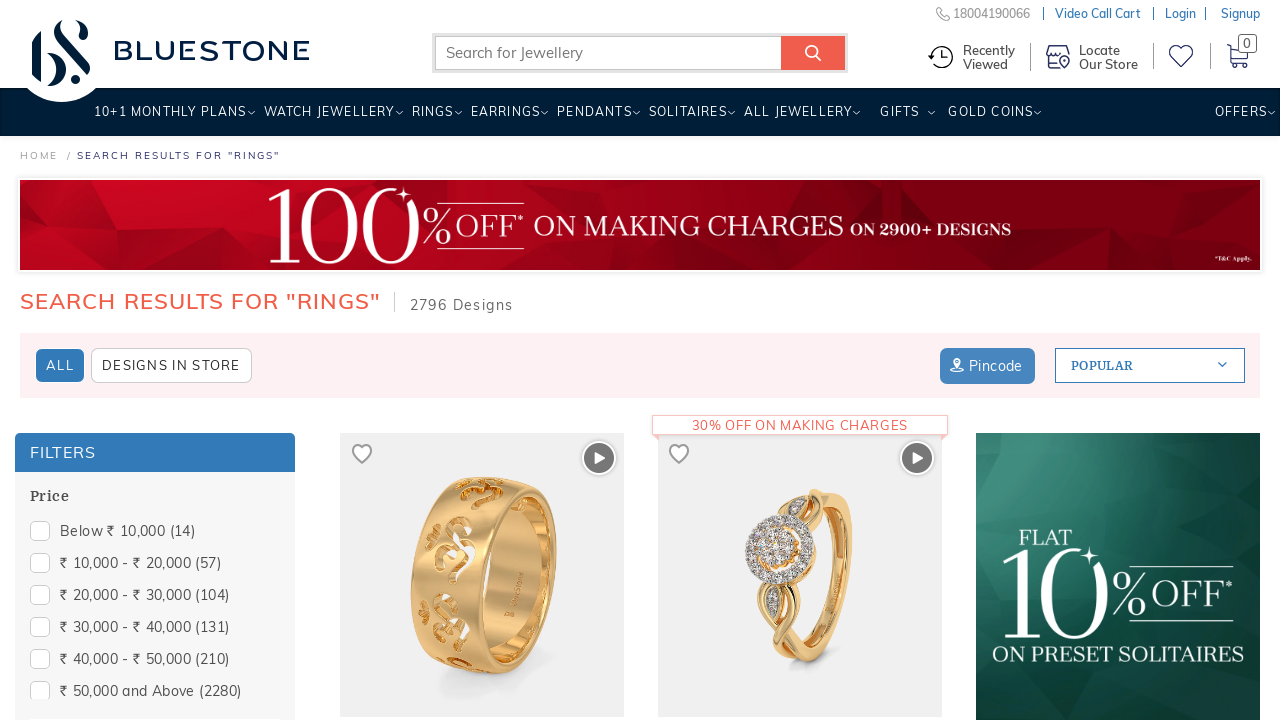

Clicked on filter section to expand options at (155, 497) on xpath=//section[@class='block']/span
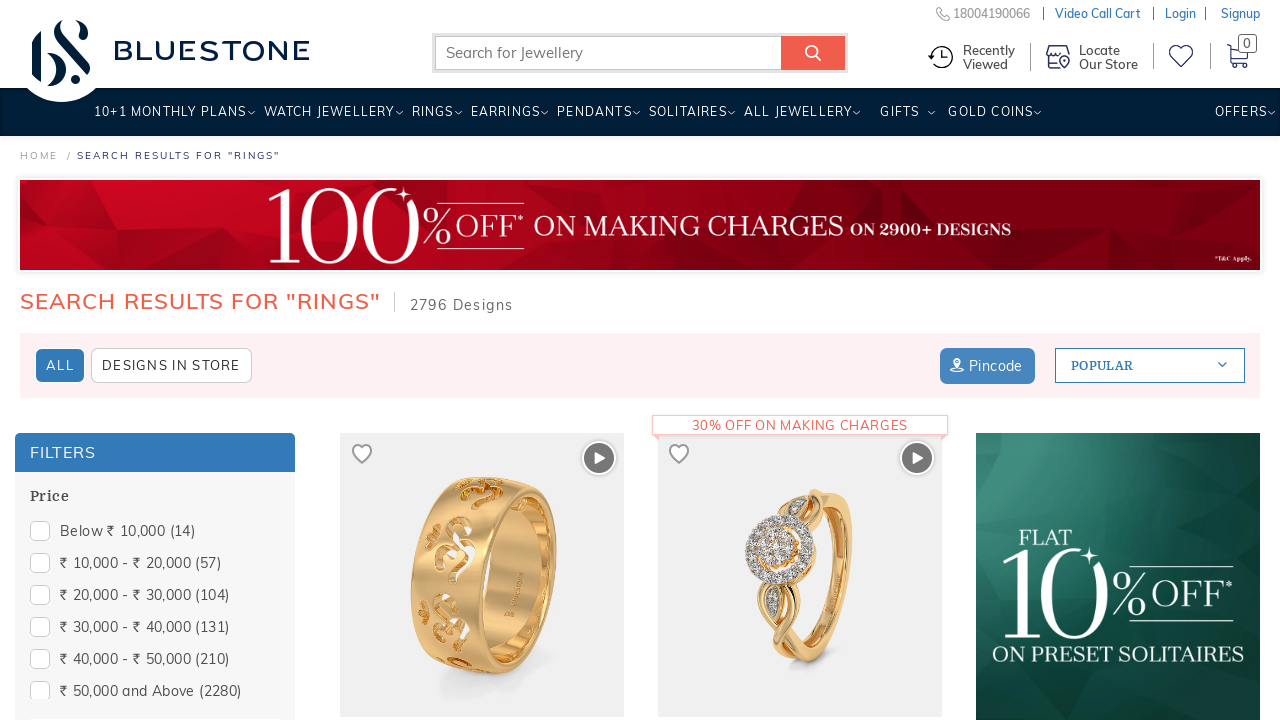

Applied price filter for below Rs 10000 at (155, 532) on xpath=//div[@class='form-item ']/descendant::span[@data-displayname='below rs 10
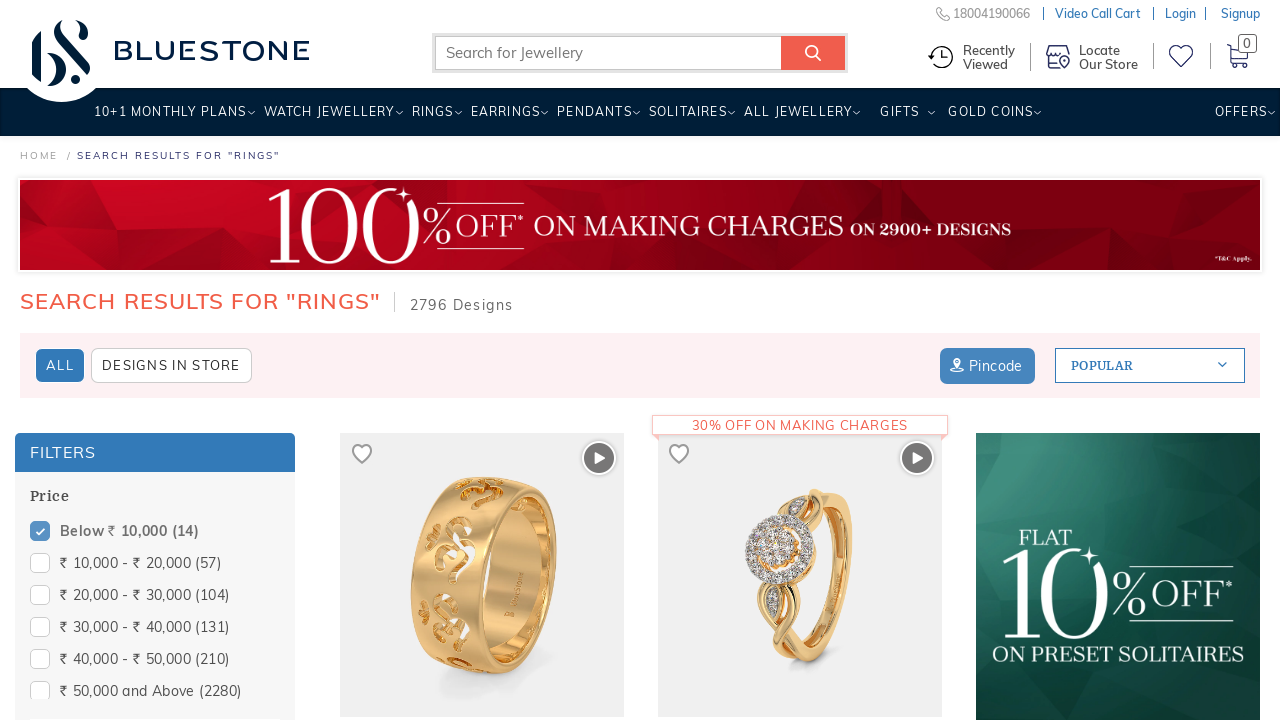

Filtered results loaded successfully
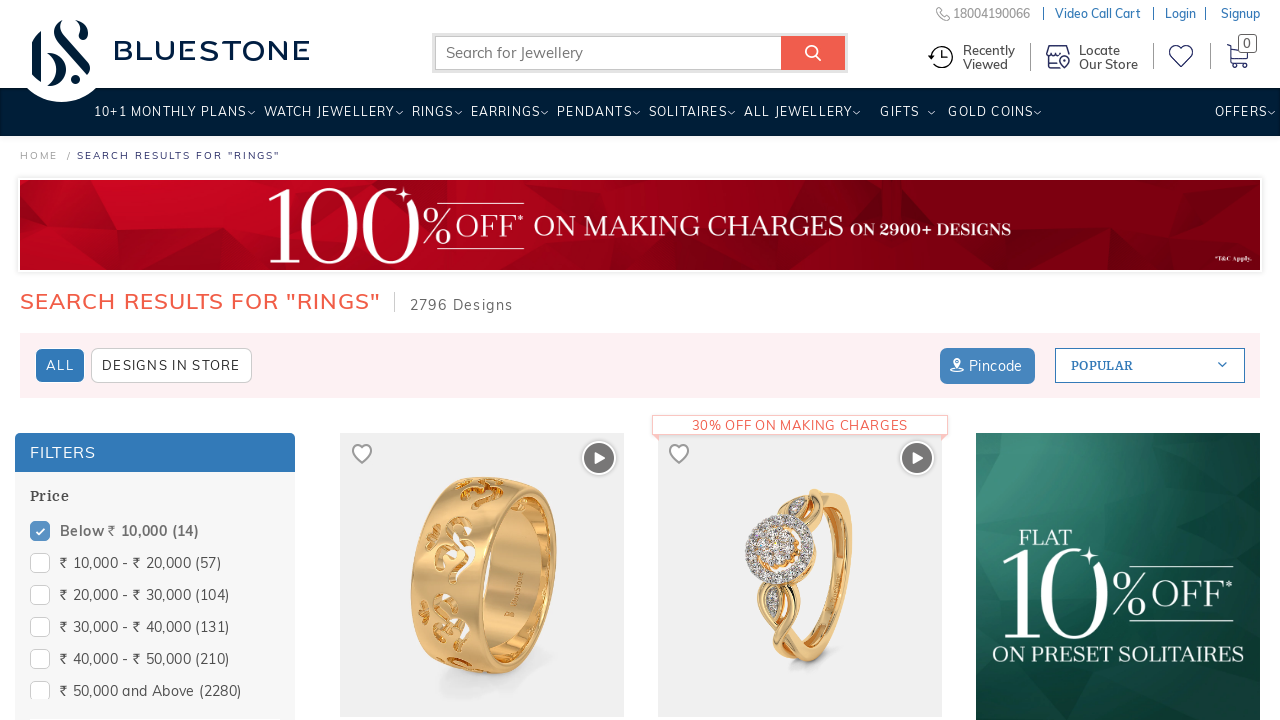

Verified 24 filtered ring results are displayed
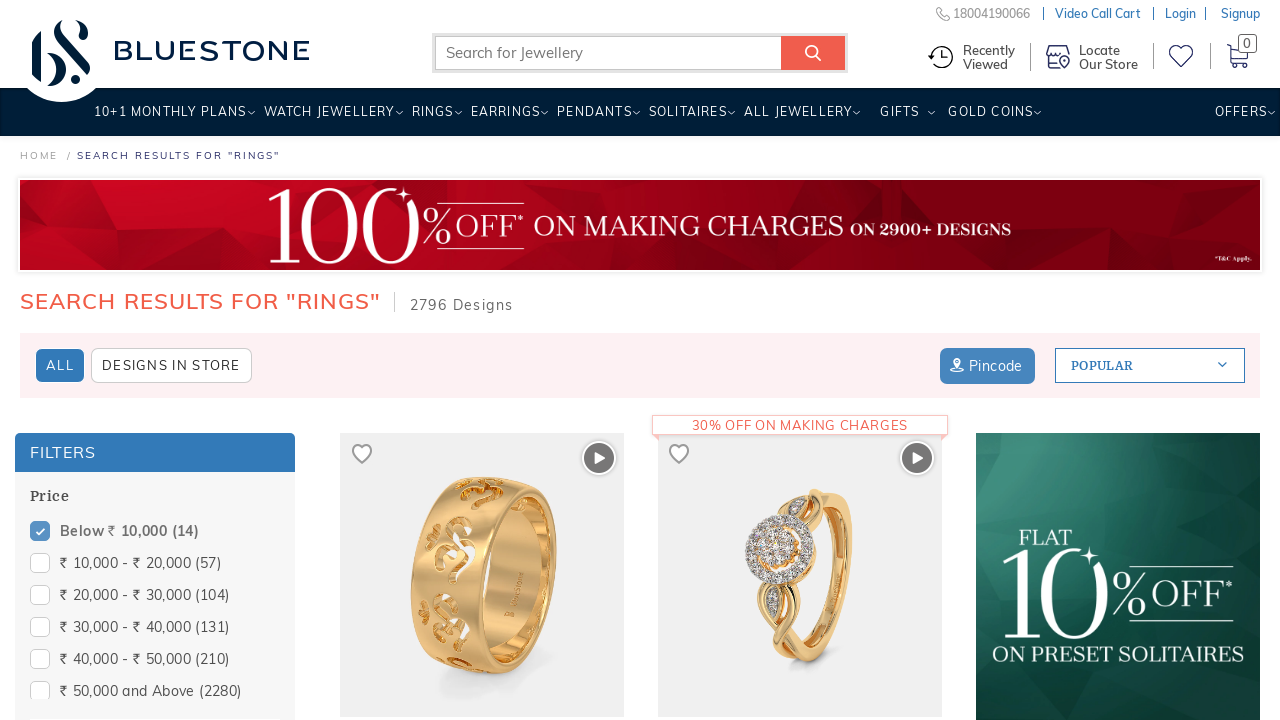

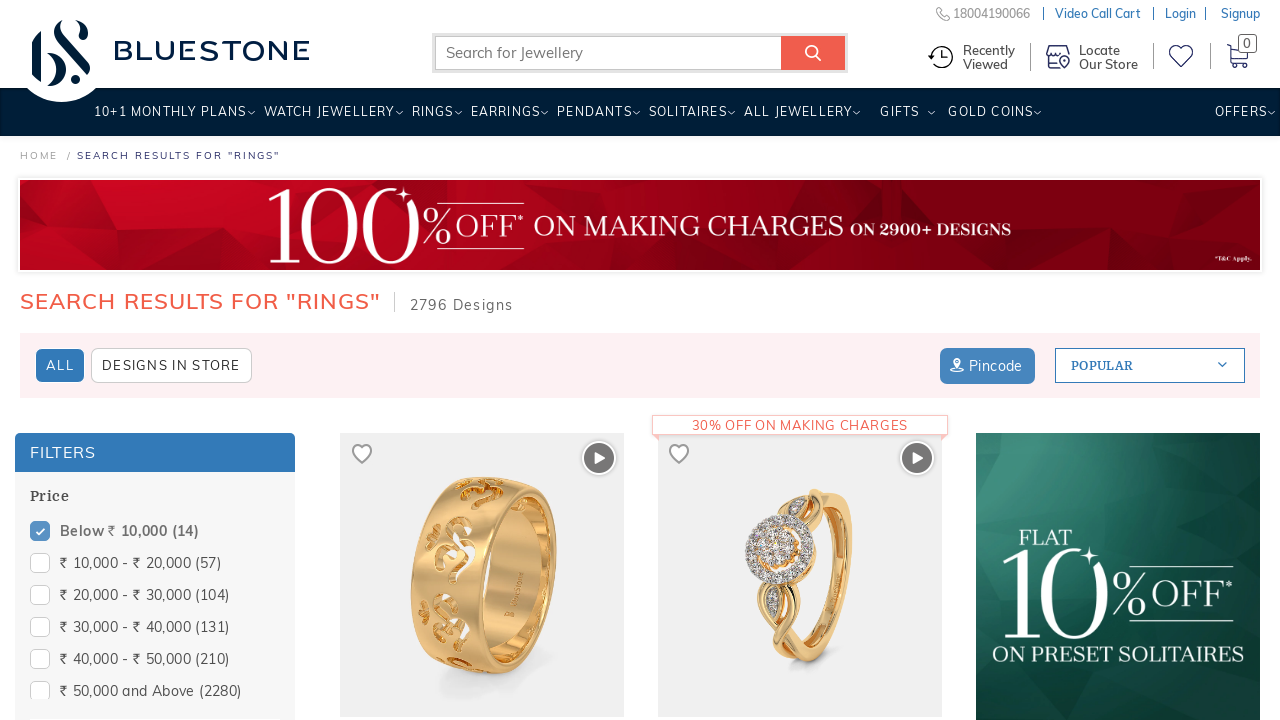